Tests dropdown and checkbox functionality on a flight booking practice page by selecting a senior citizen discount checkbox and incrementing the adult passenger count to 6.

Starting URL: https://rahulshettyacademy.com/dropdownsPractise/

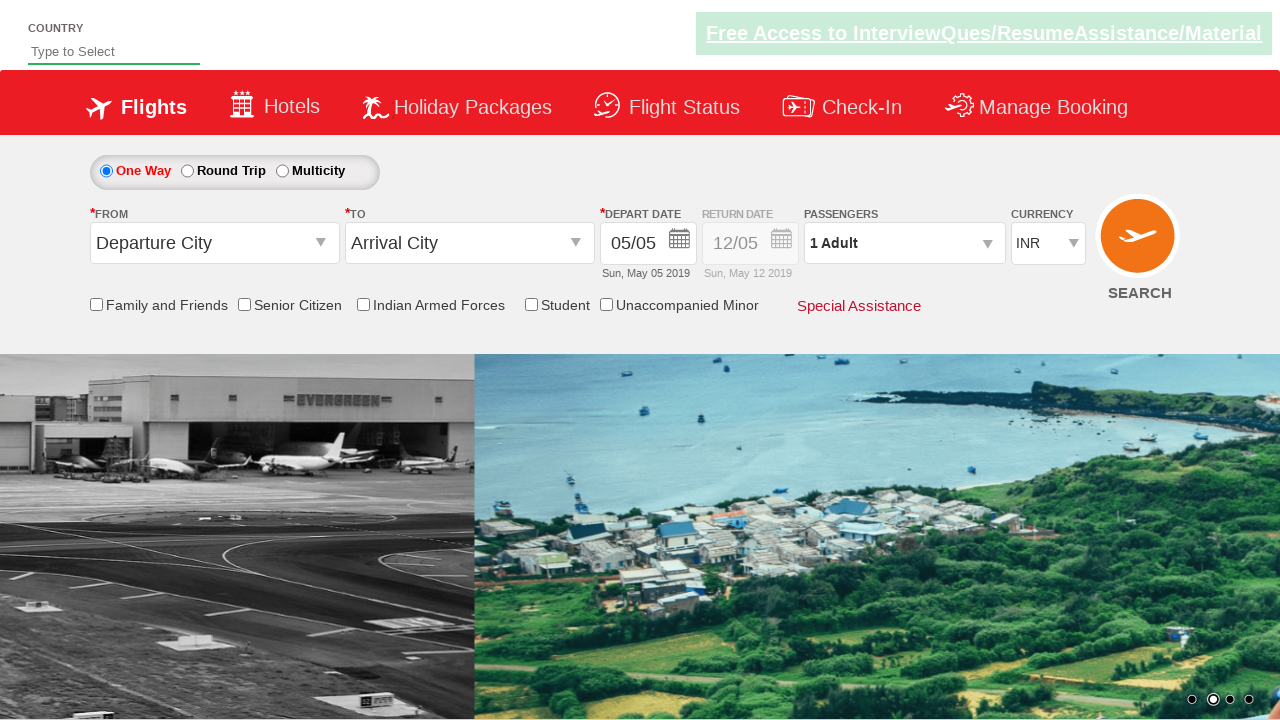

Clicked Senior Citizen Discount checkbox at (244, 304) on input[id*='SeniorCitizenDiscount']
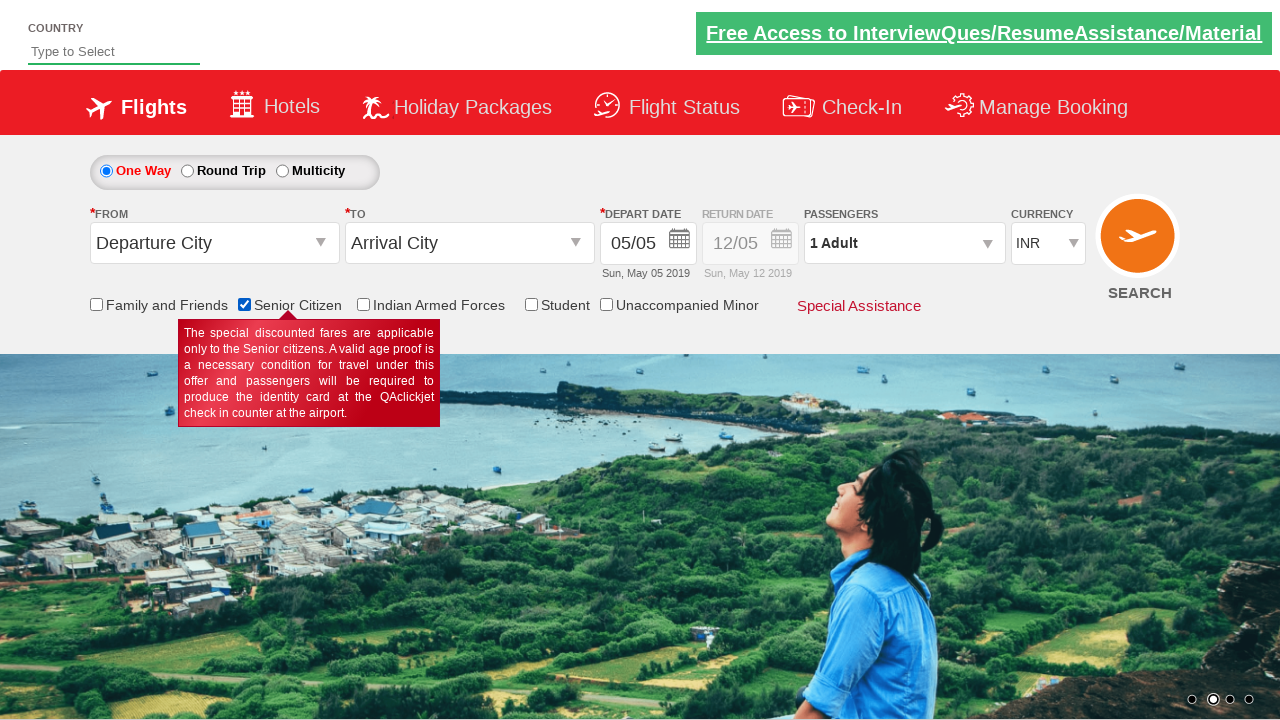

Clicked passenger info dropdown to open it at (904, 243) on #divpaxinfo
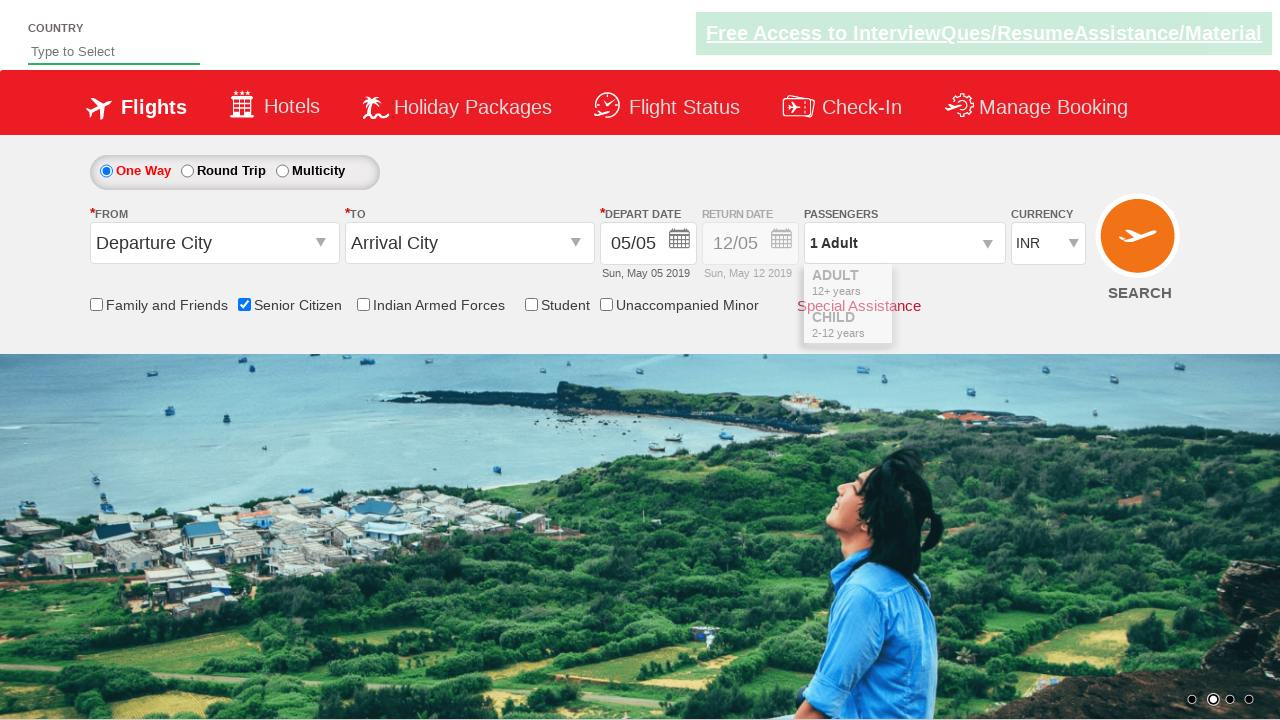

Waited for dropdown to be visible
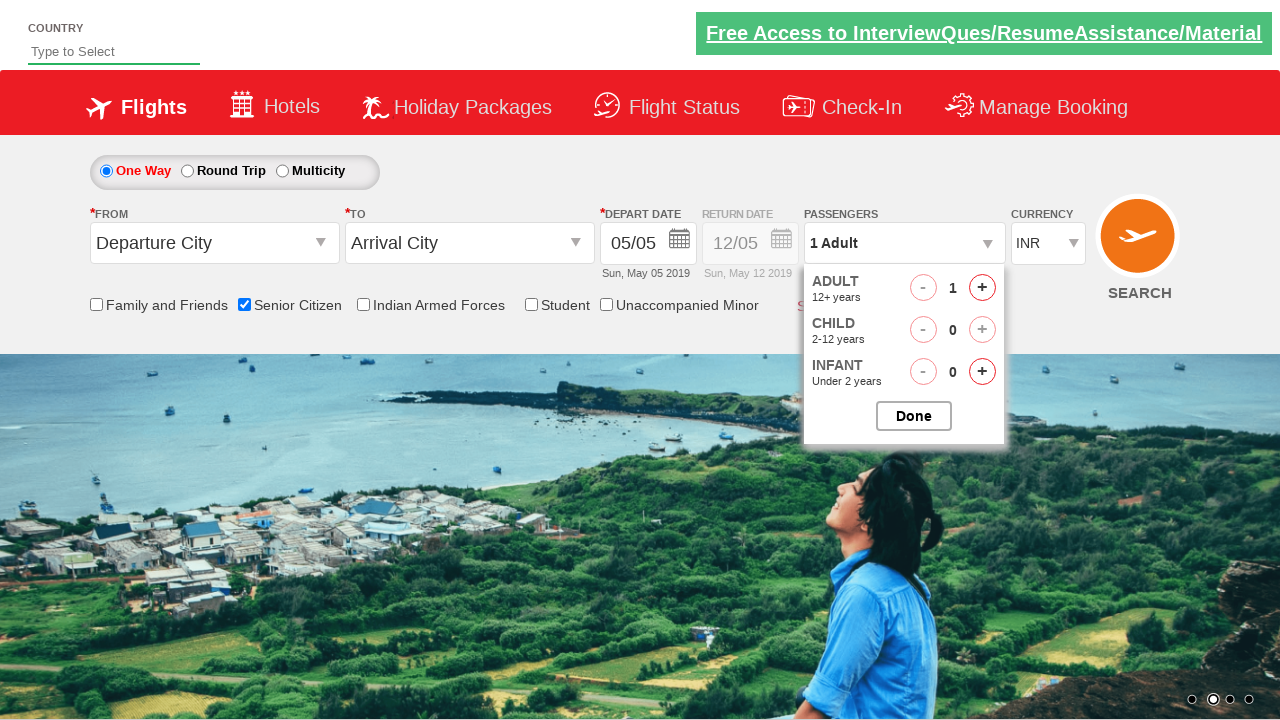

Incremented adult passenger count (iteration 1/5) at (982, 288) on #hrefIncAdt
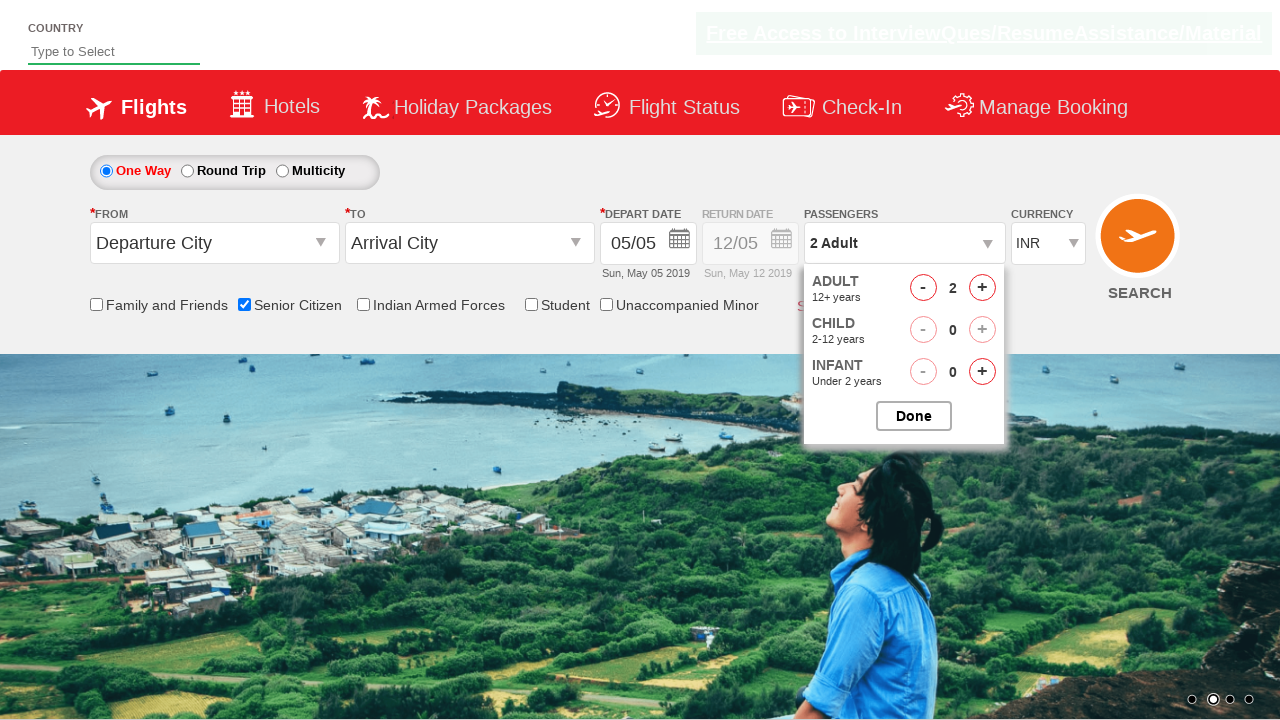

Incremented adult passenger count (iteration 2/5) at (982, 288) on #hrefIncAdt
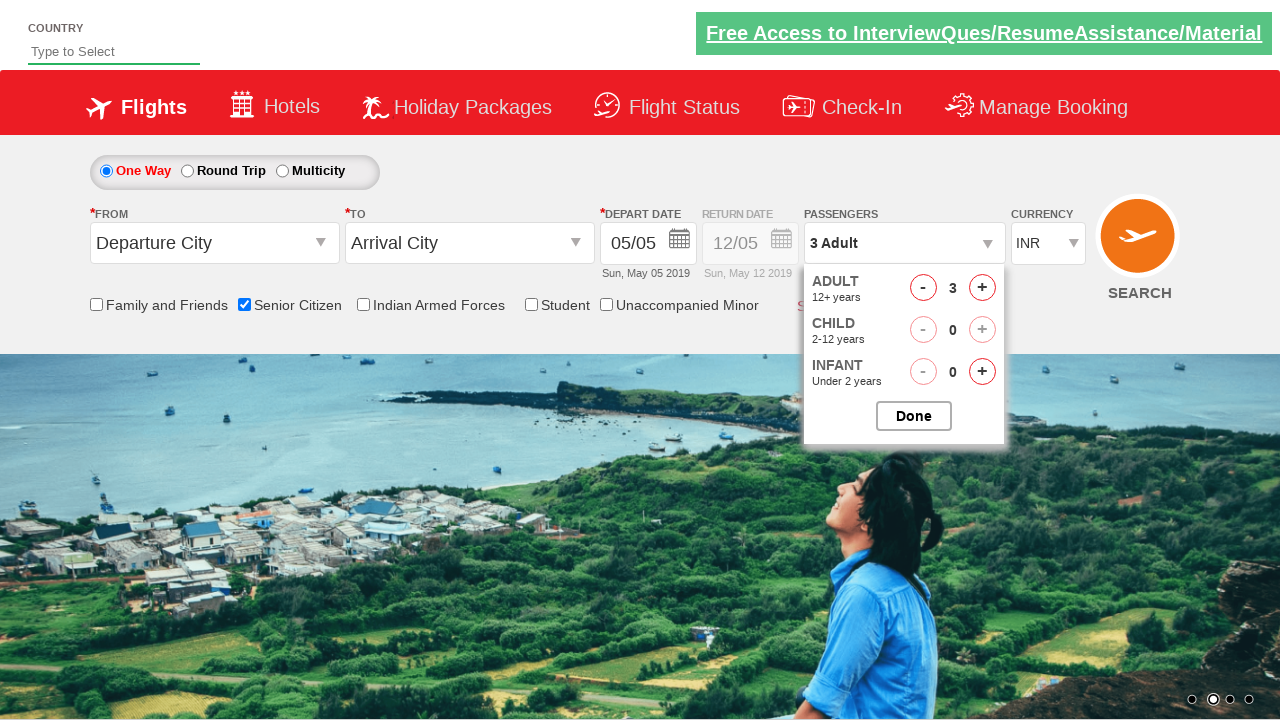

Incremented adult passenger count (iteration 3/5) at (982, 288) on #hrefIncAdt
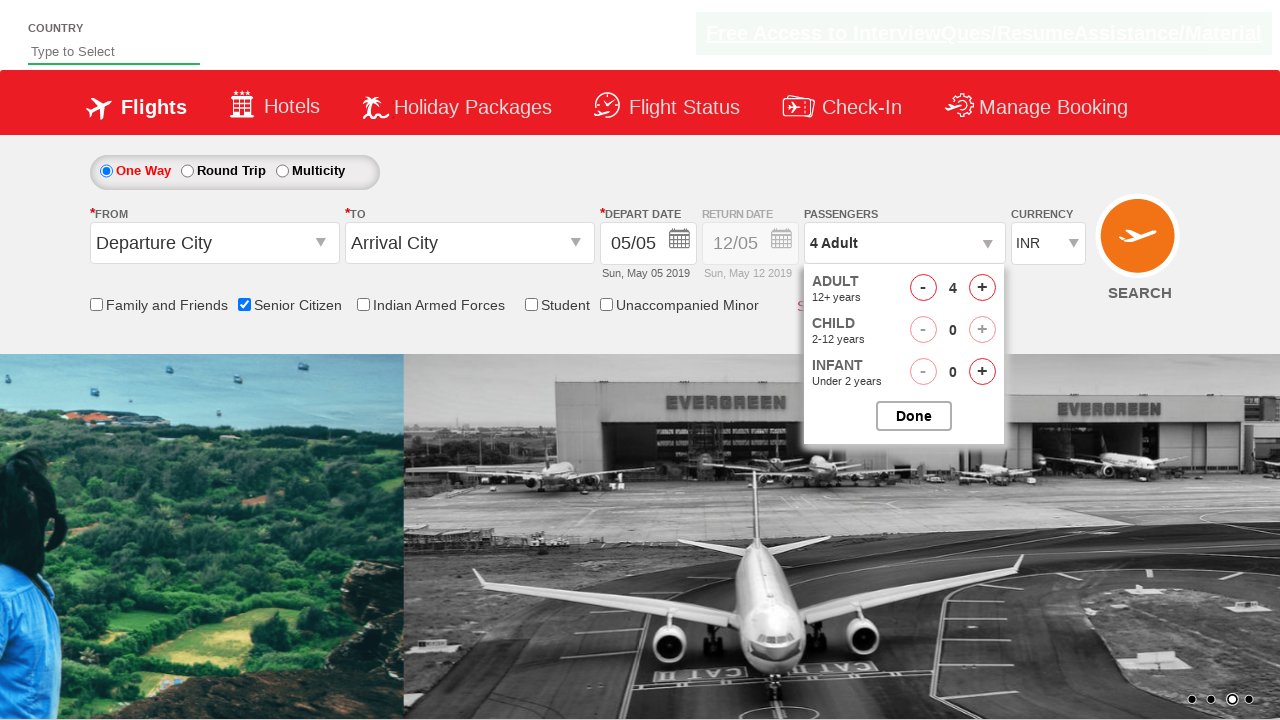

Incremented adult passenger count (iteration 4/5) at (982, 288) on #hrefIncAdt
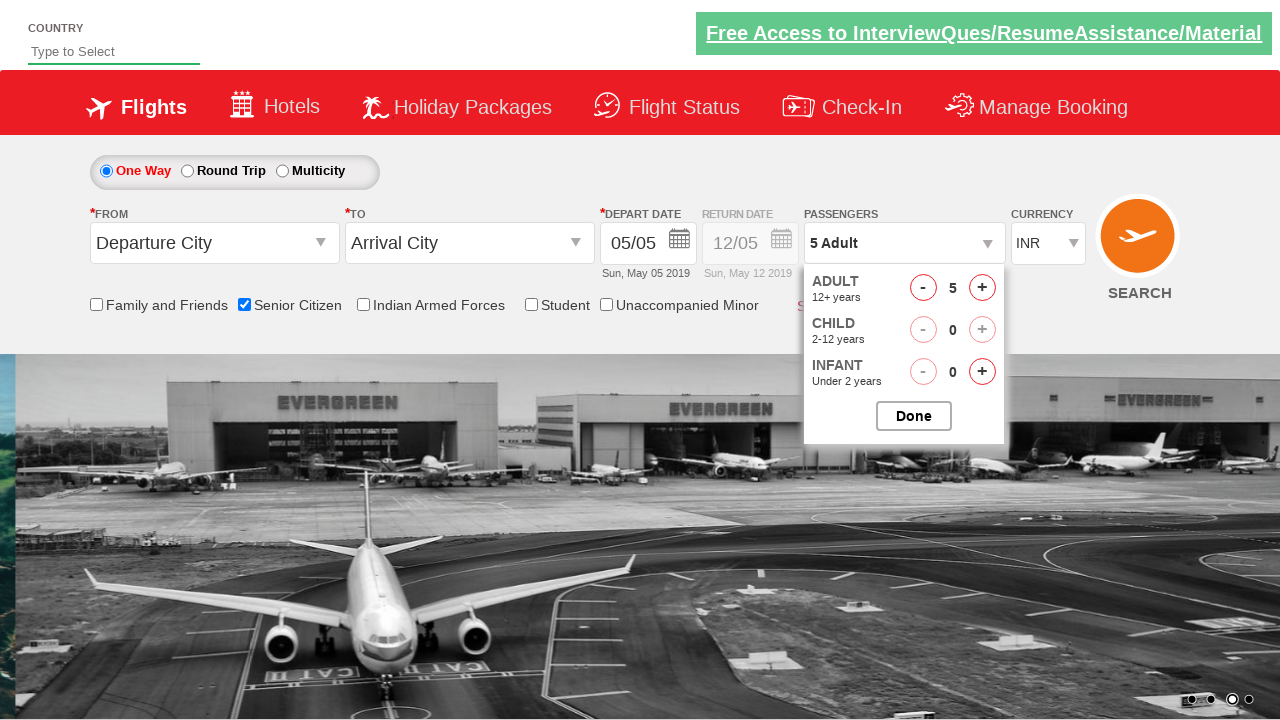

Incremented adult passenger count (iteration 5/5) at (982, 288) on #hrefIncAdt
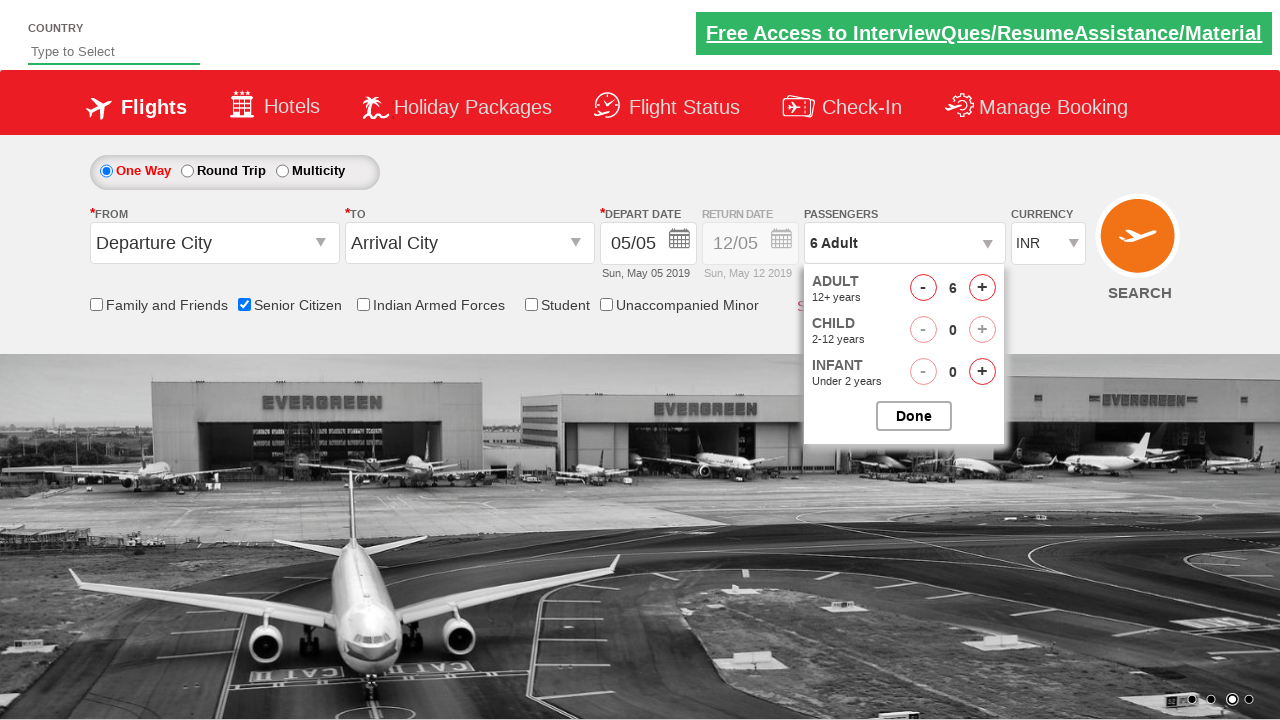

Closed passenger dropdown at (914, 416) on #btnclosepaxoption
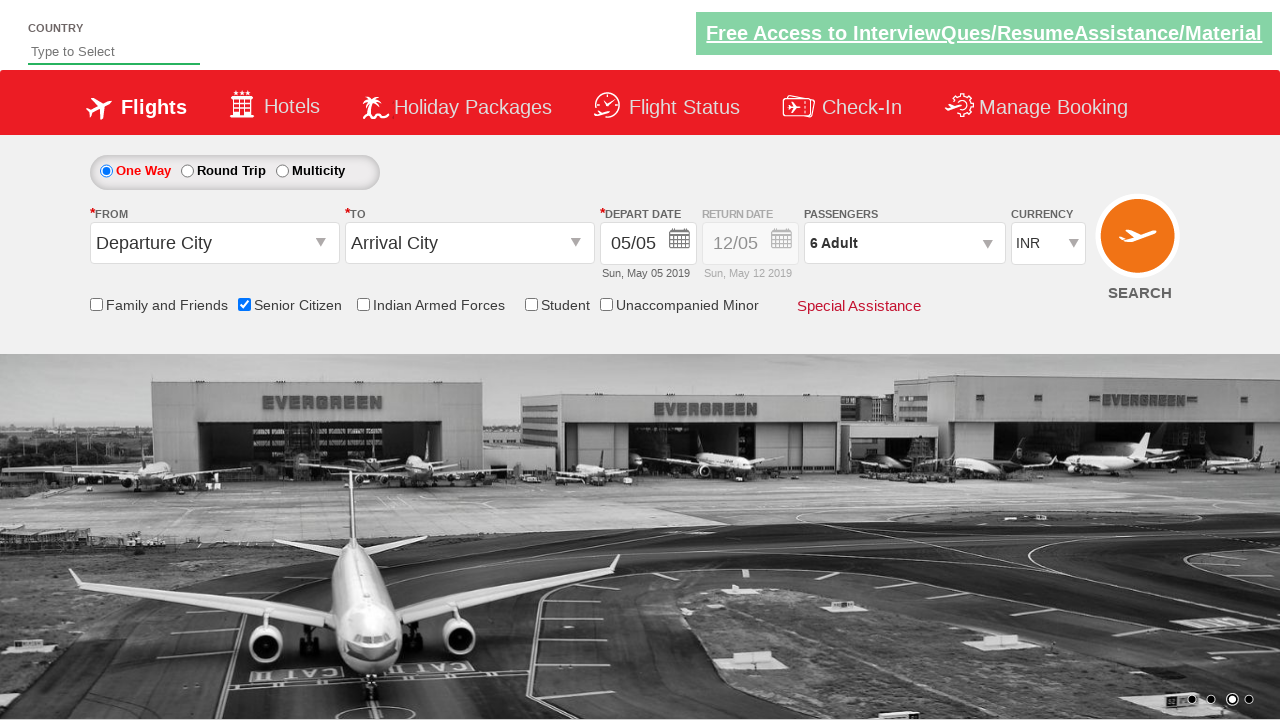

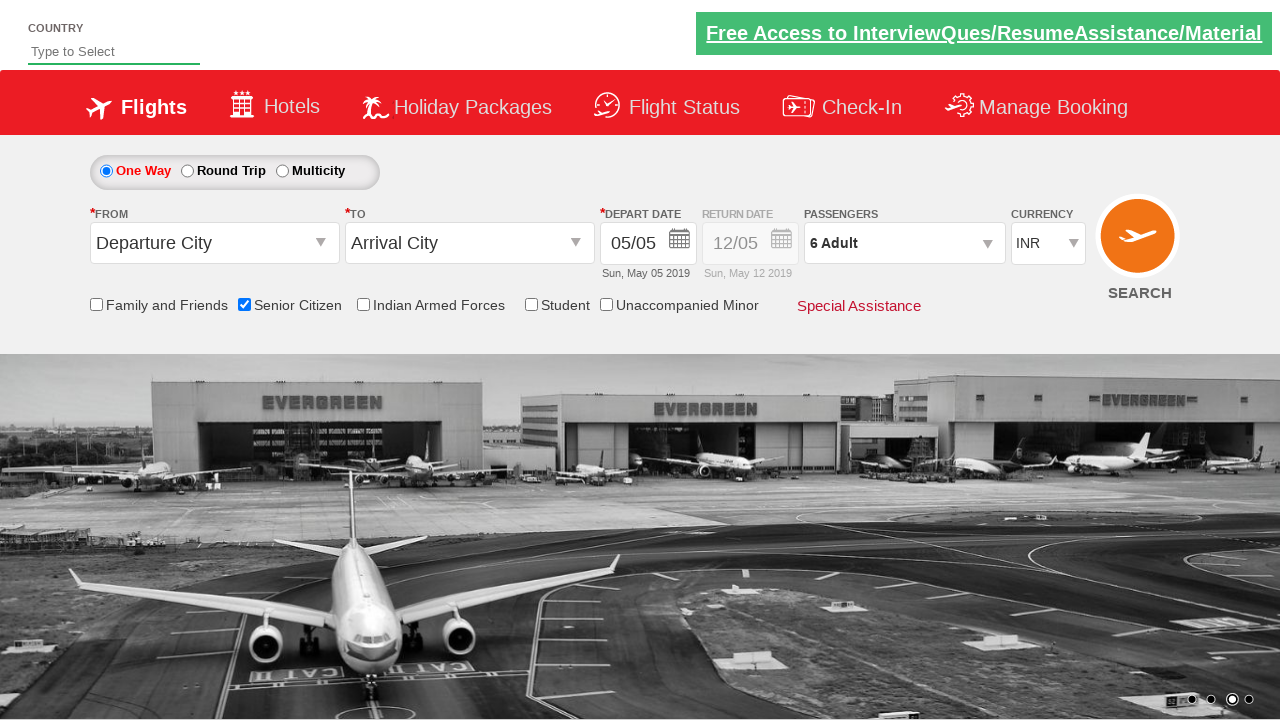